Tests form submission on Selenium's demo web form by filling a text field and clicking submit button

Starting URL: https://www.selenium.dev/selenium/web/web-form.html

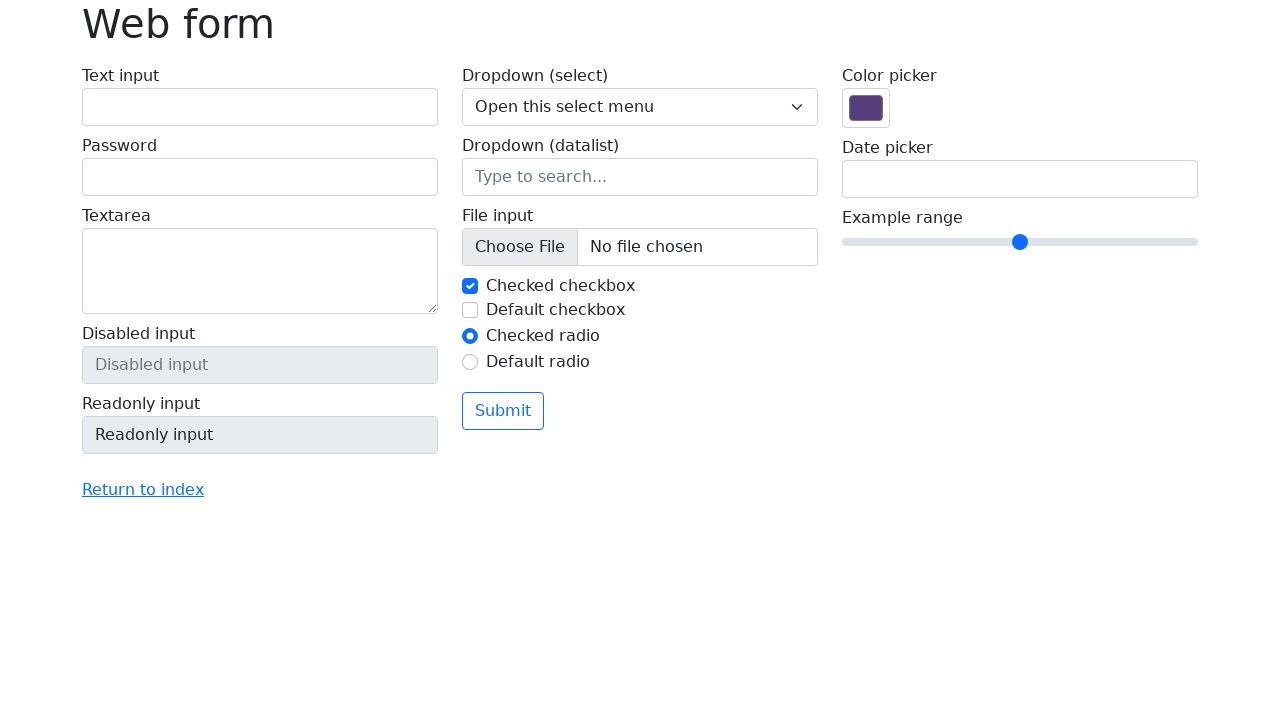

Filled text field with 'selenium' on input[name='my-text']
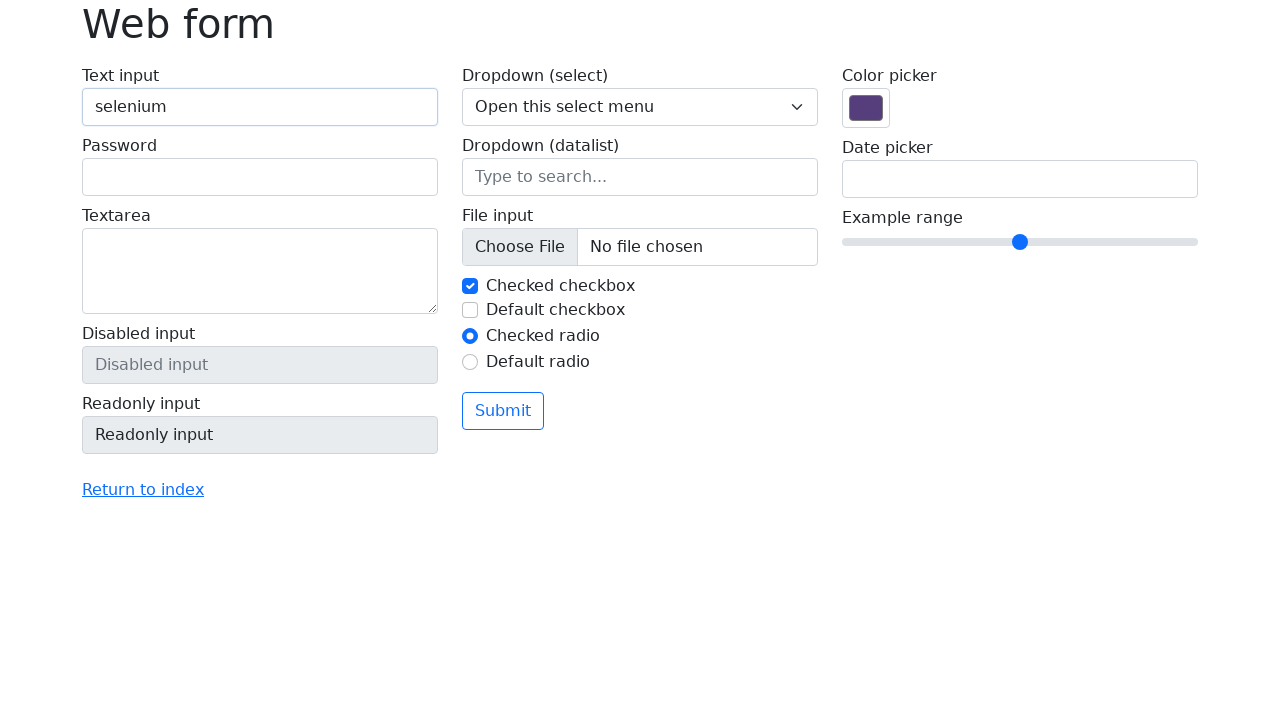

Clicked submit button at (503, 411) on button
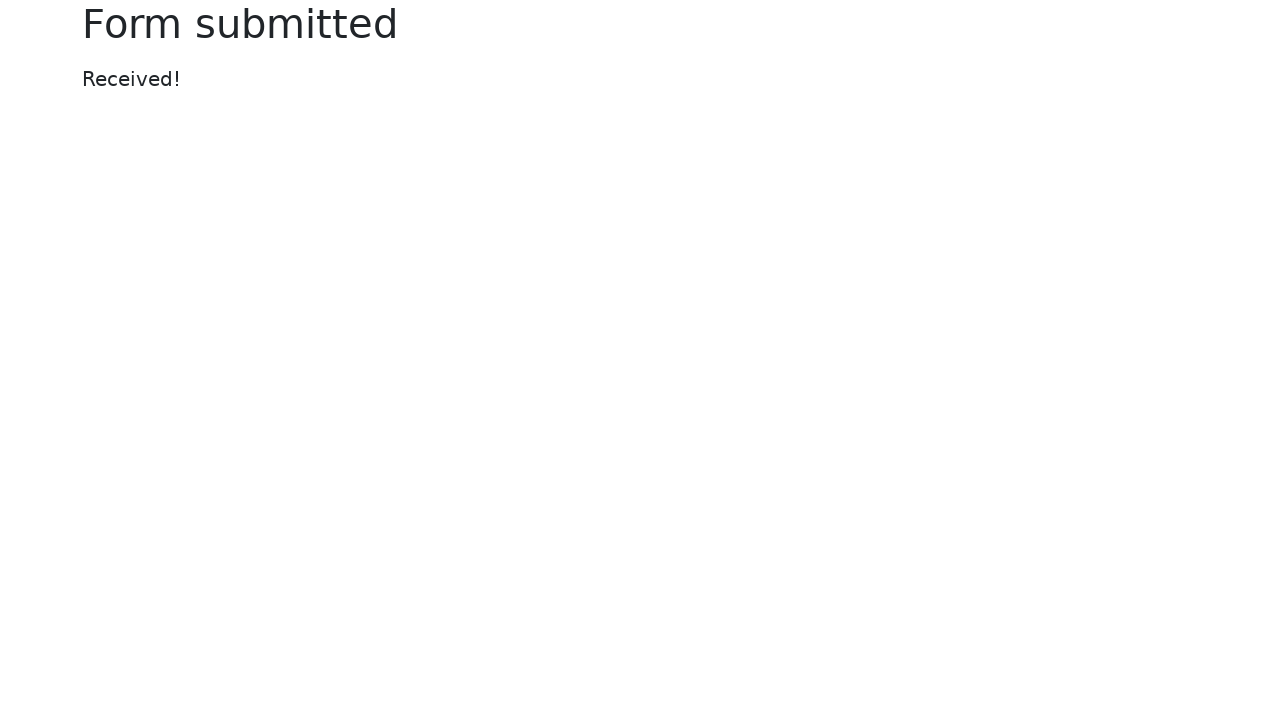

Success message appeared after form submission
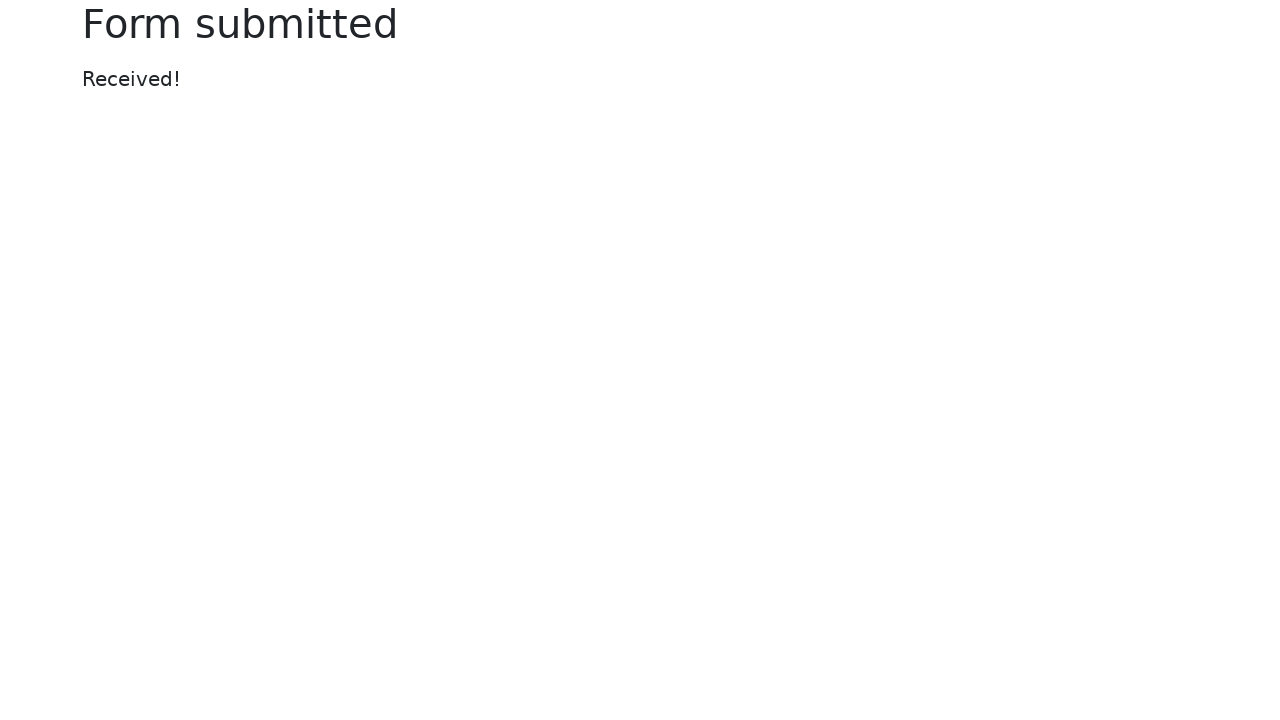

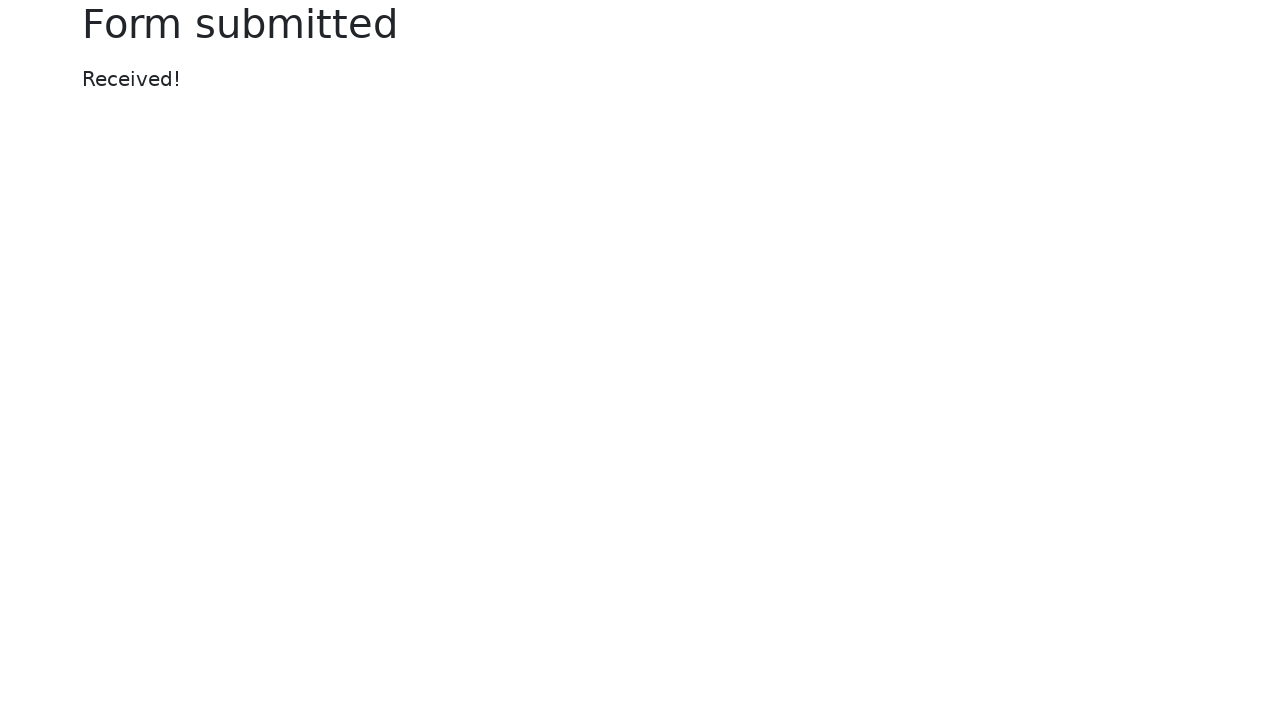